Navigates to a page with shadow DOM elements inside an iframe and fills a text field within the shadow root

Starting URL: https://selectorshub.com/shadow-dom-in-iframe/

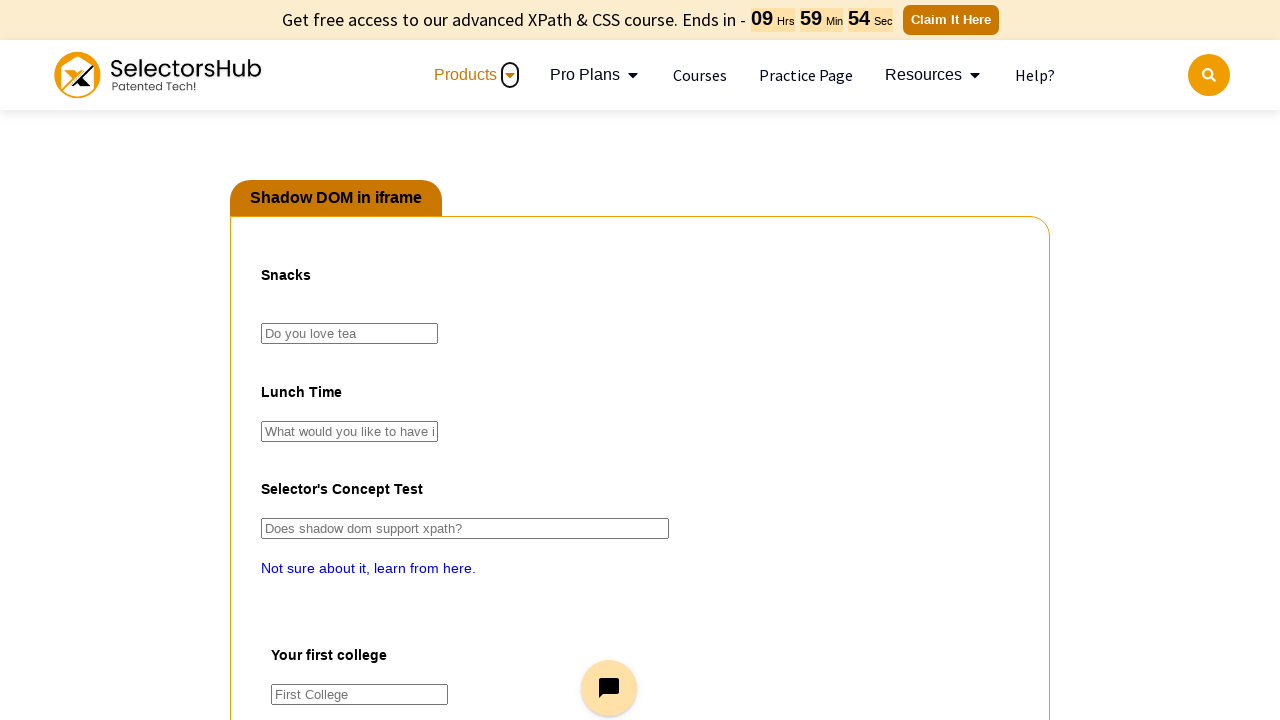

Waited for page to load completely (networkidle)
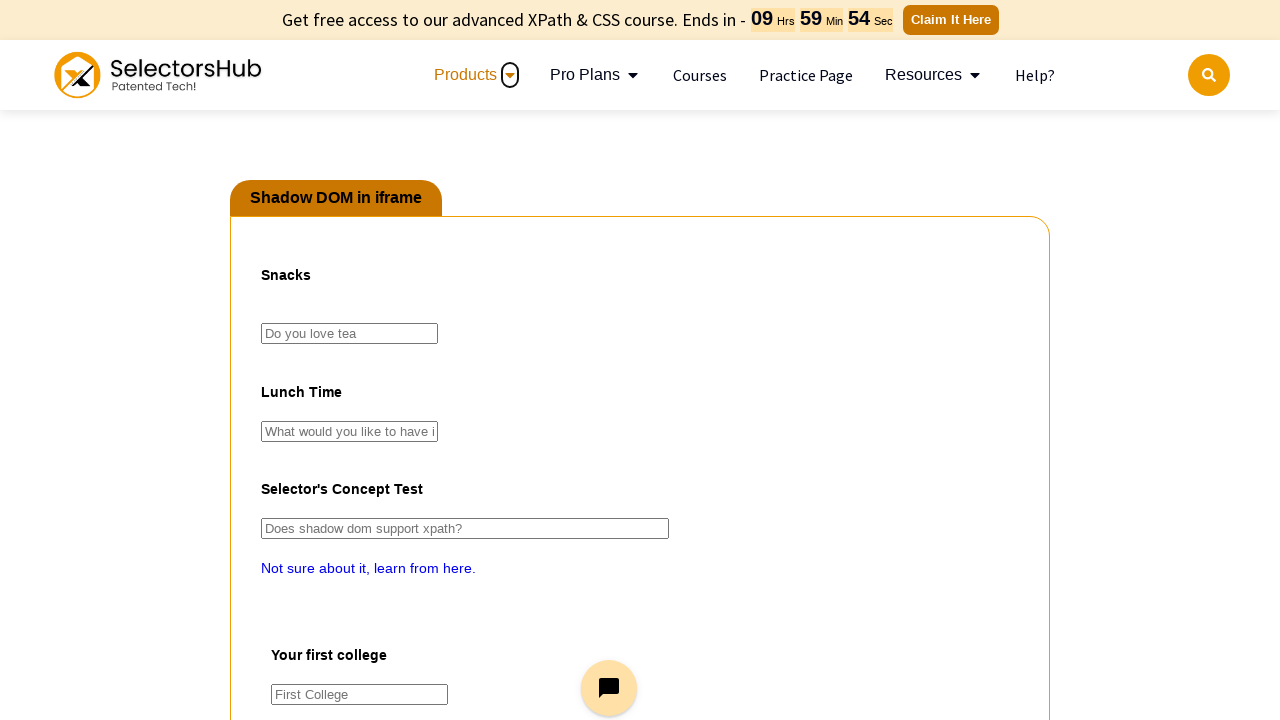

Switched to iframe named 'pact'
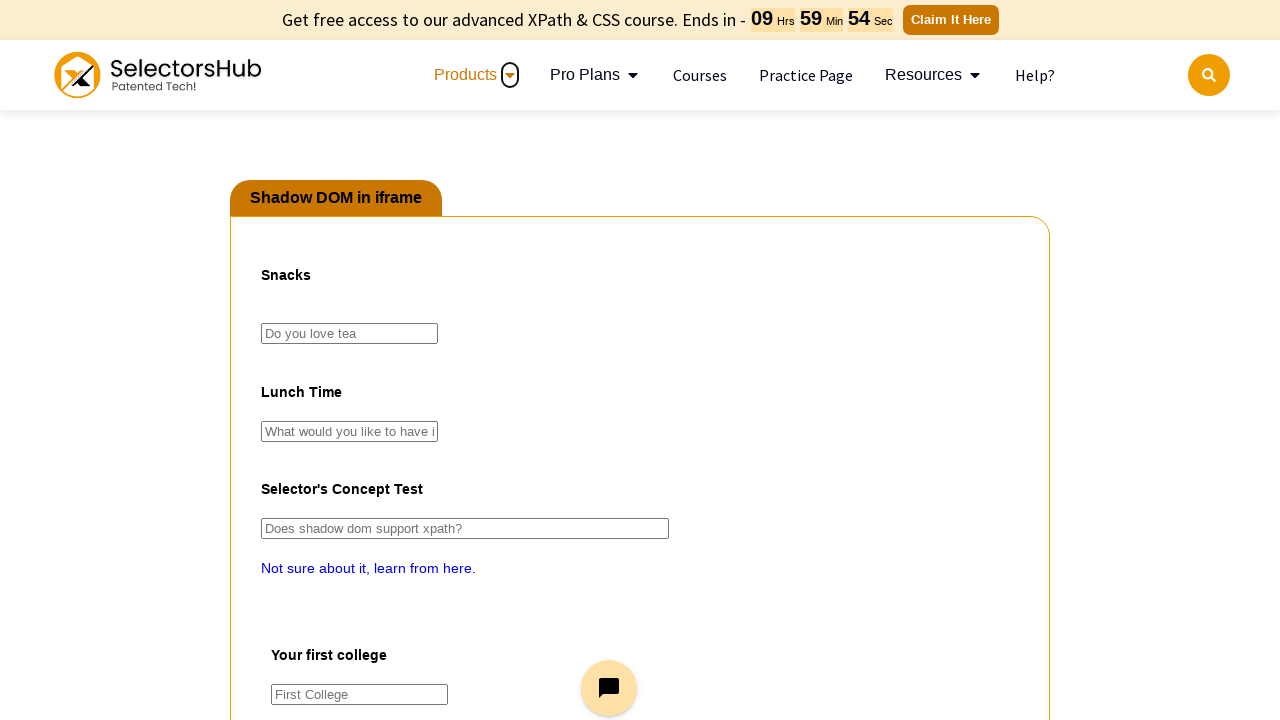

Filled shadow DOM text field with 'chaha' on #snacktime #tea
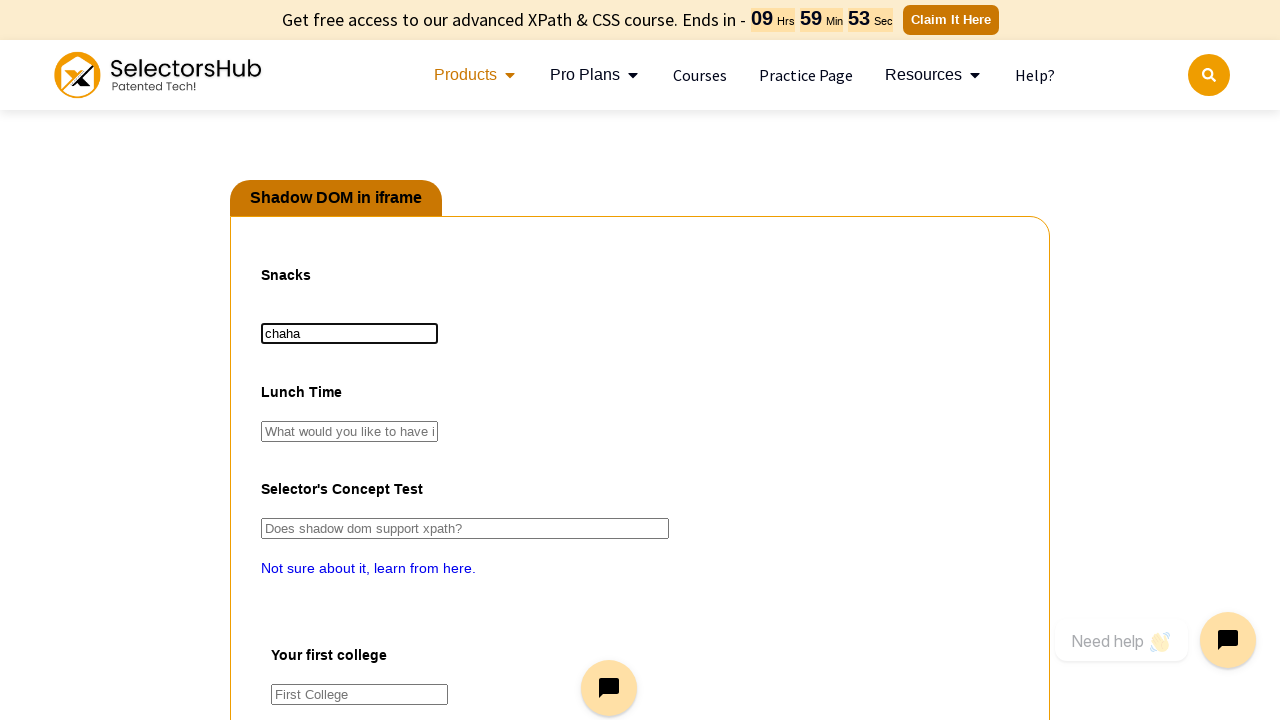

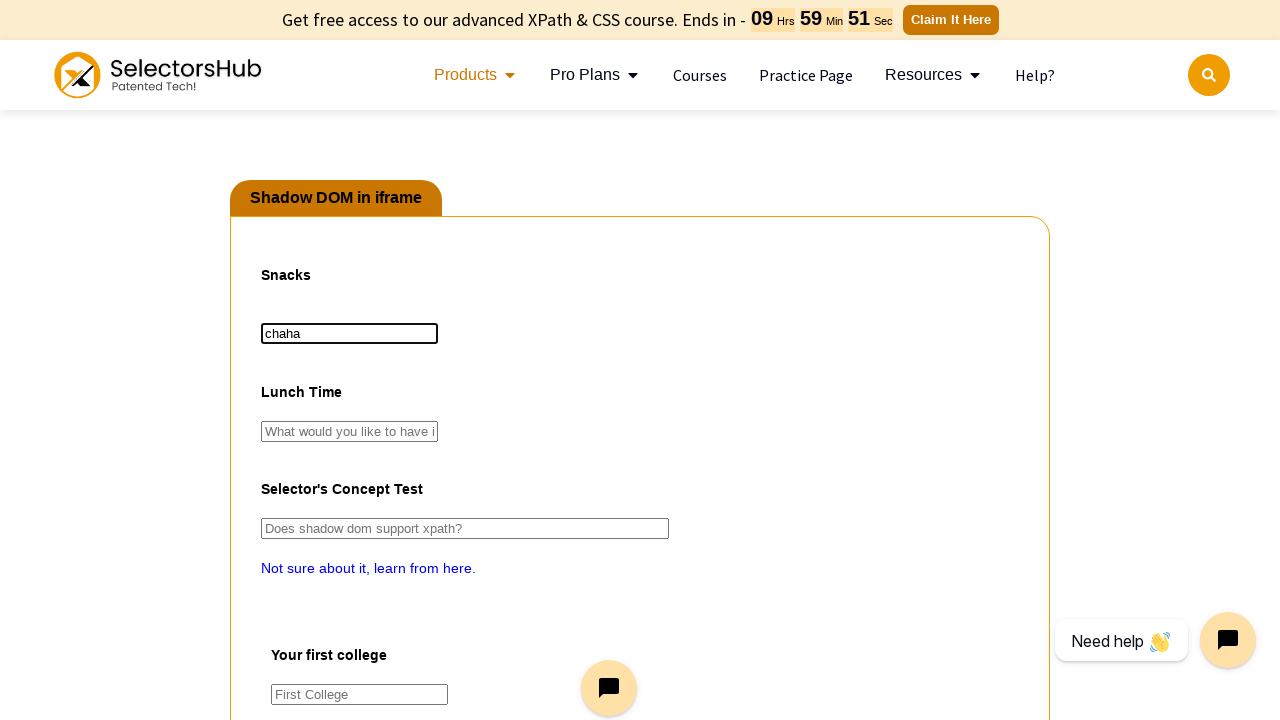